Tests Wikipedia Germany search functionality by clearing the search field, entering "aljechin" as a search query, and clicking the search button.

Starting URL: https://www.wikipedia.de/

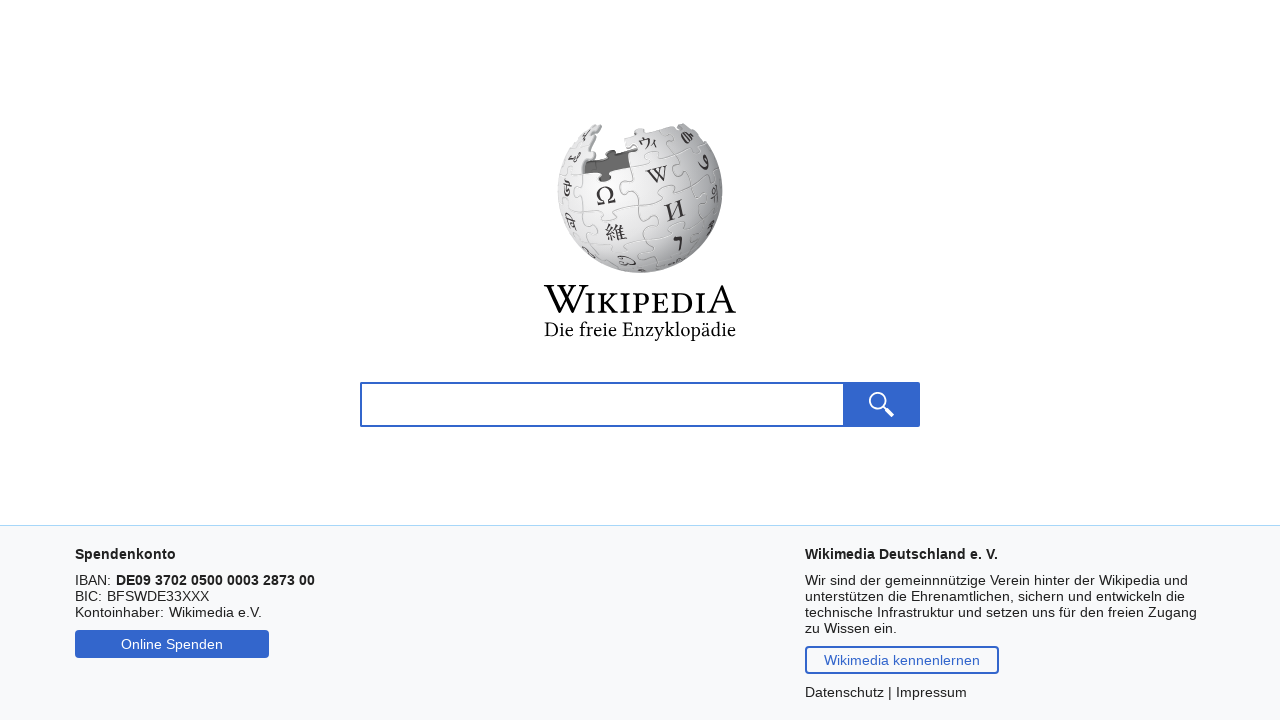

Cleared the search field on #txtSearch
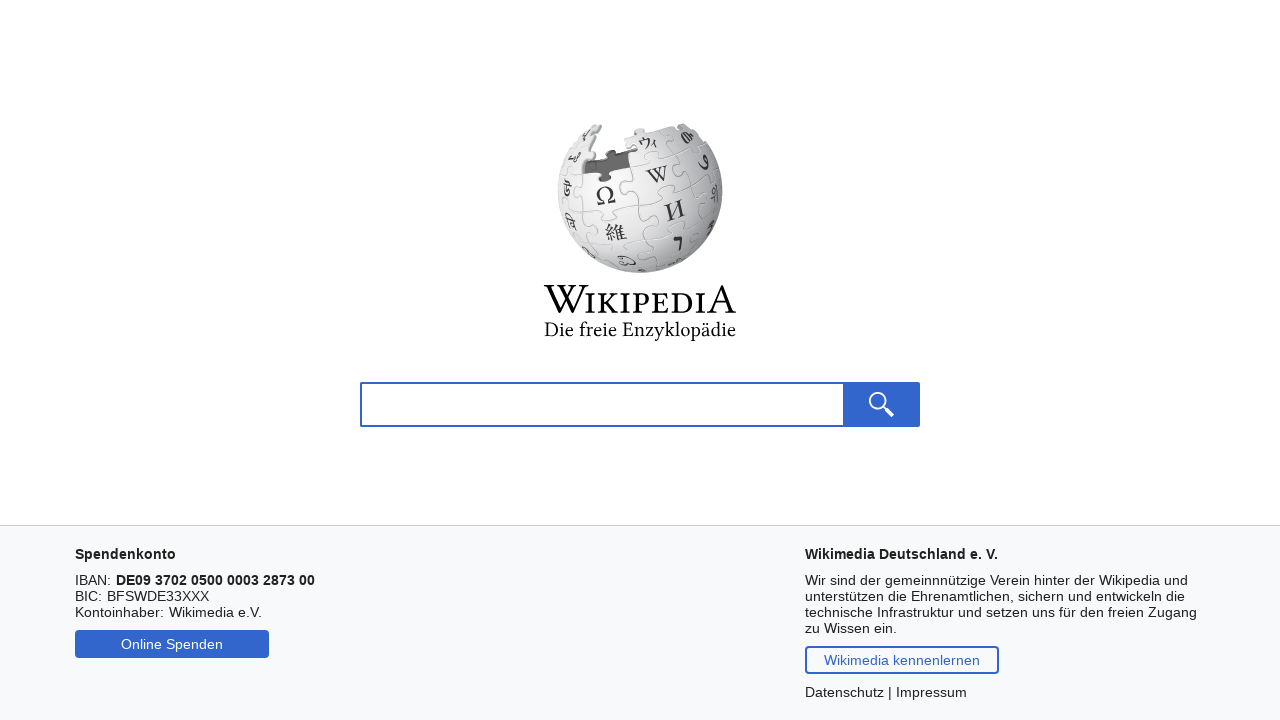

Entered 'aljechin' as search query on #txtSearch
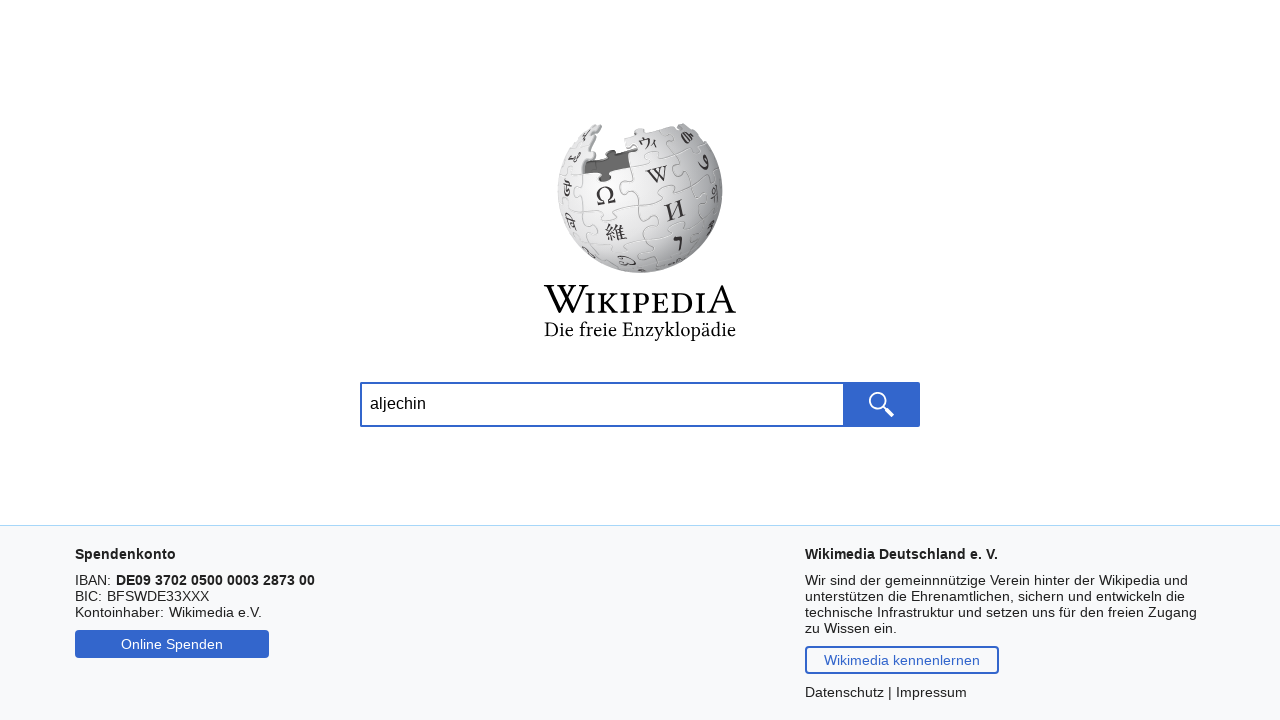

Clicked the search button to search for 'aljechin' at (881, 404) on #cmdSearch
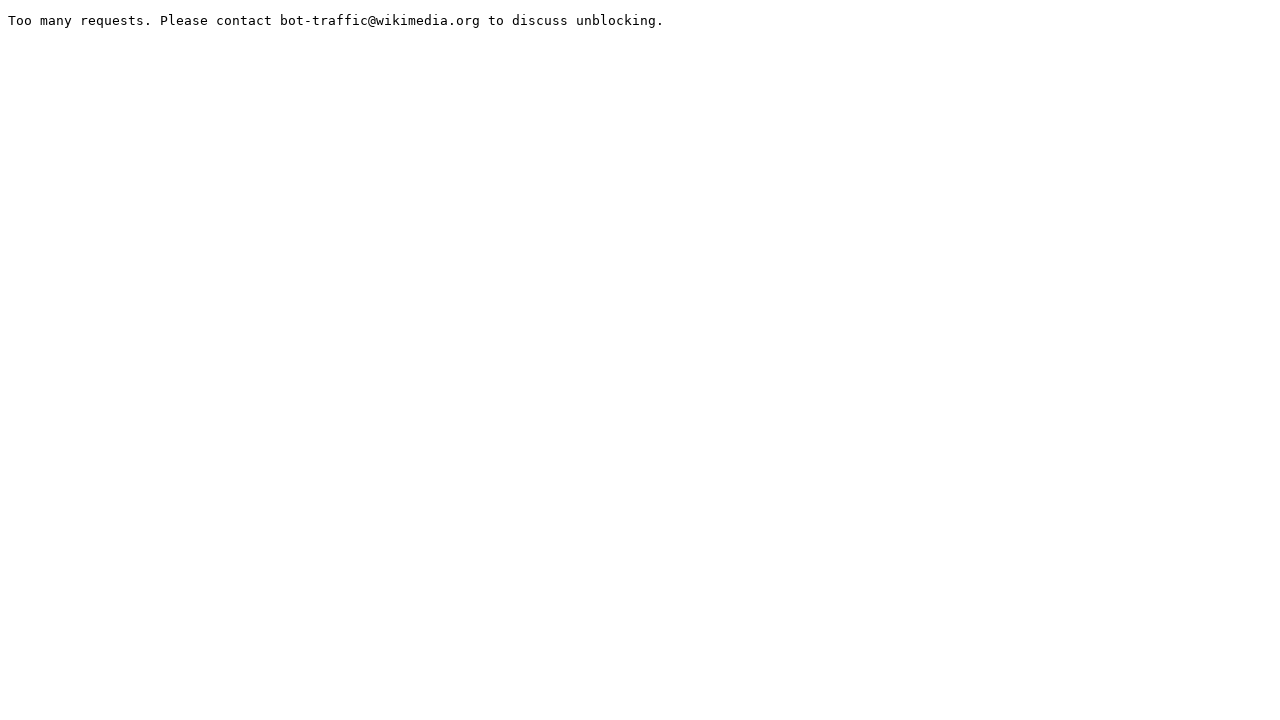

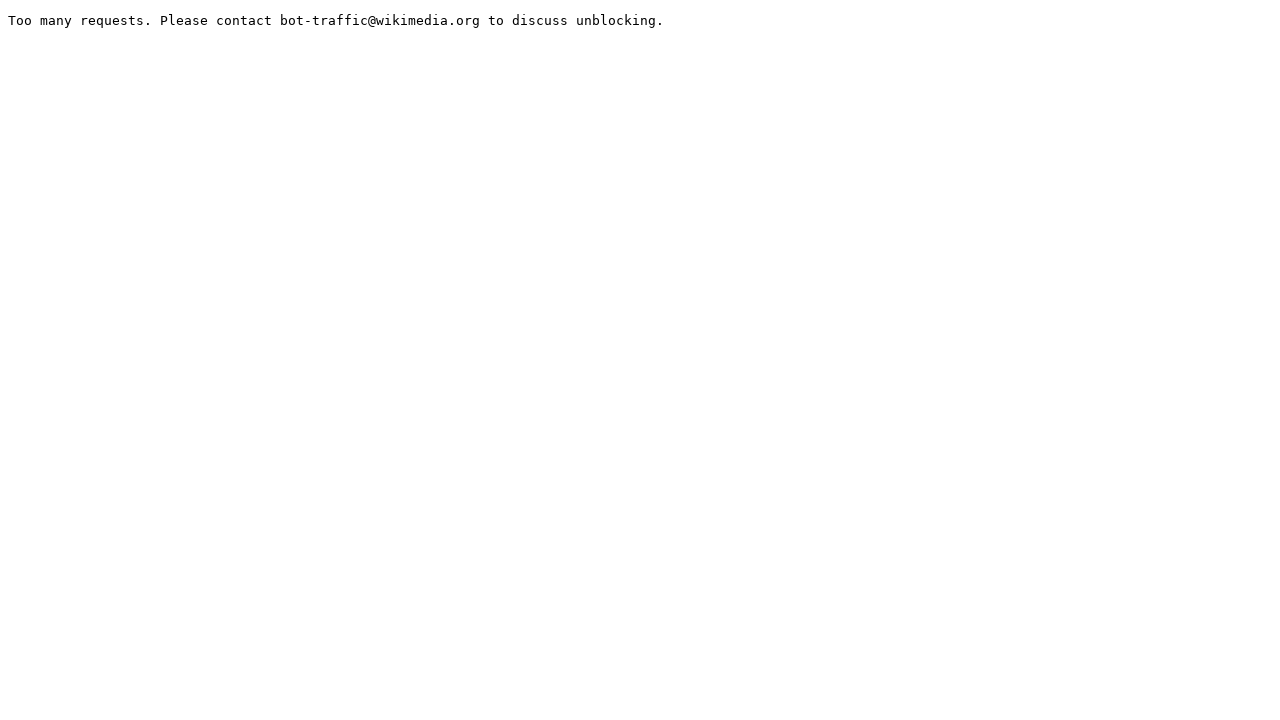